Tests the Hurricane Electric Looking Glass tool by performing ping operations on IP addresses

Starting URL: https://lg.he.net/

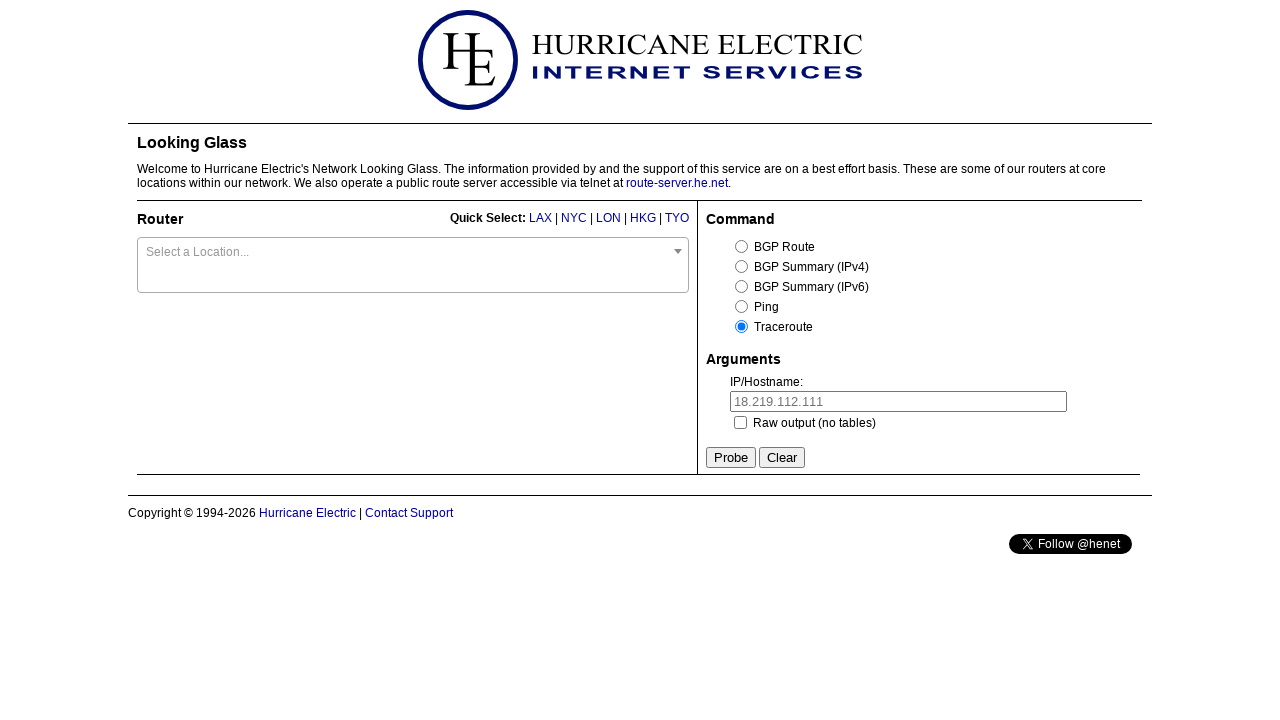

Clicked on ping command option at (742, 306) on #command_ping
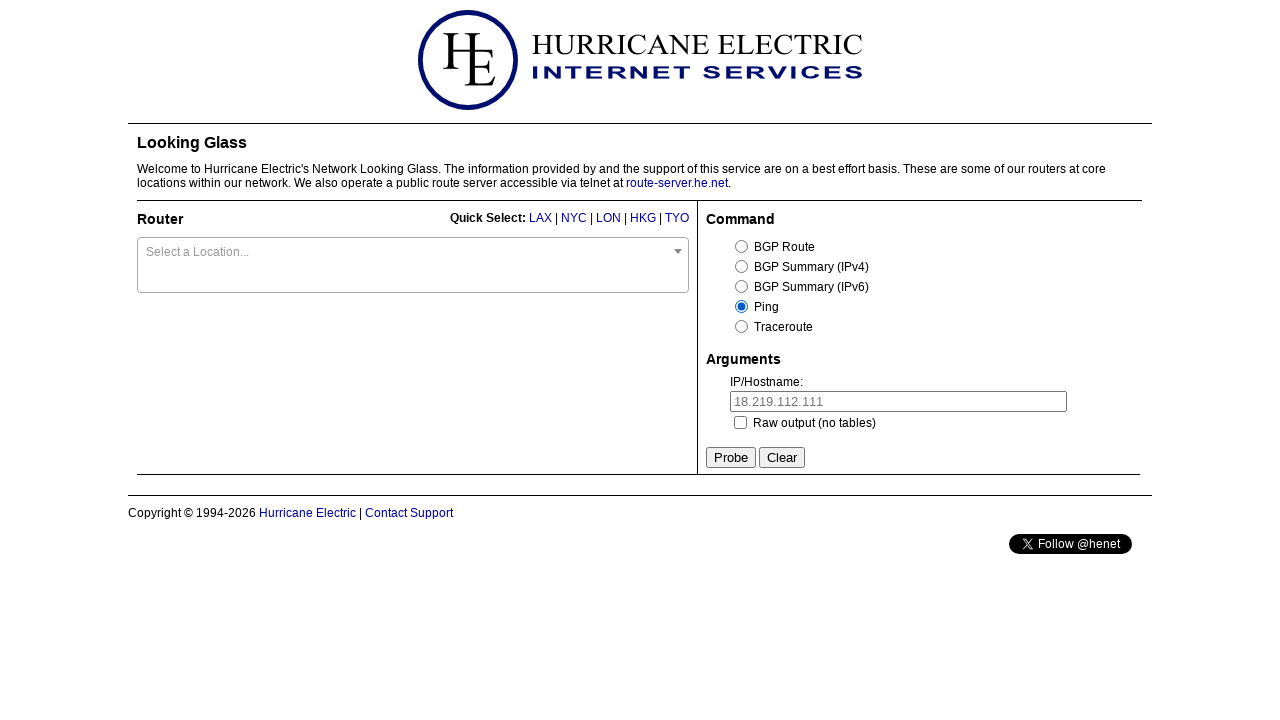

Filled IP address field with 8.8.8.8 on #ip
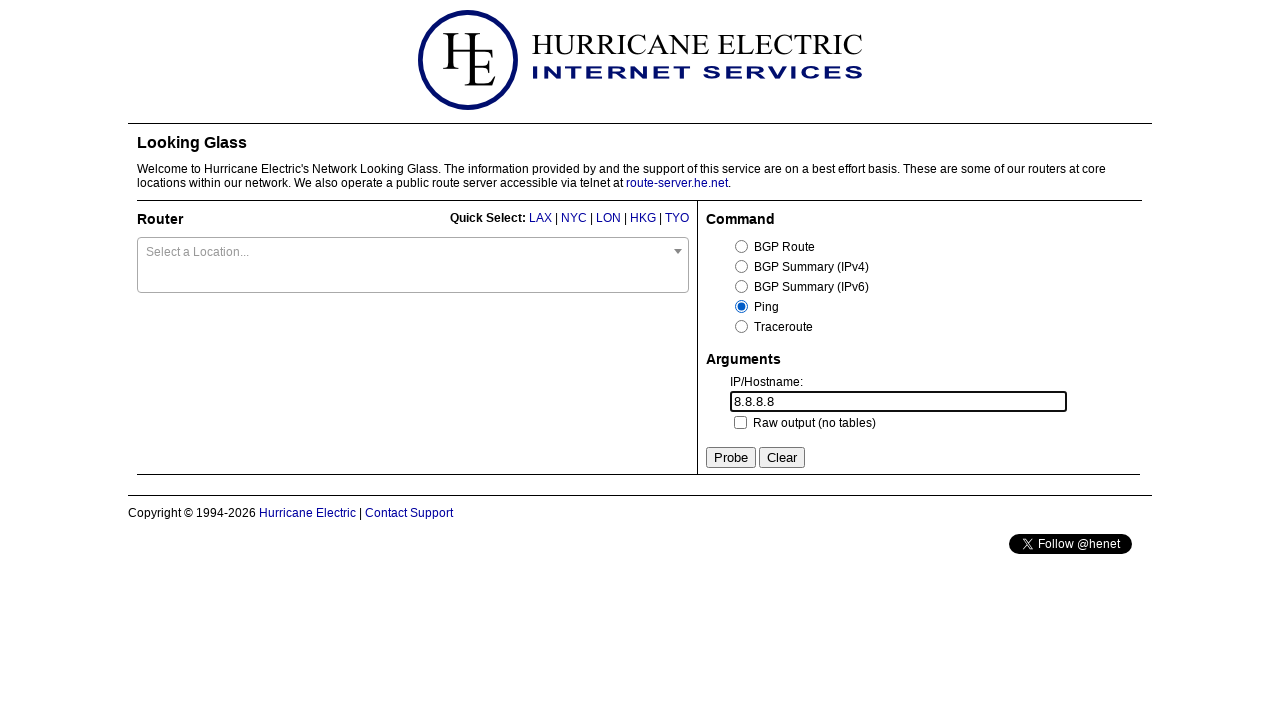

Clicked on raw output option at (740, 422) on #raw
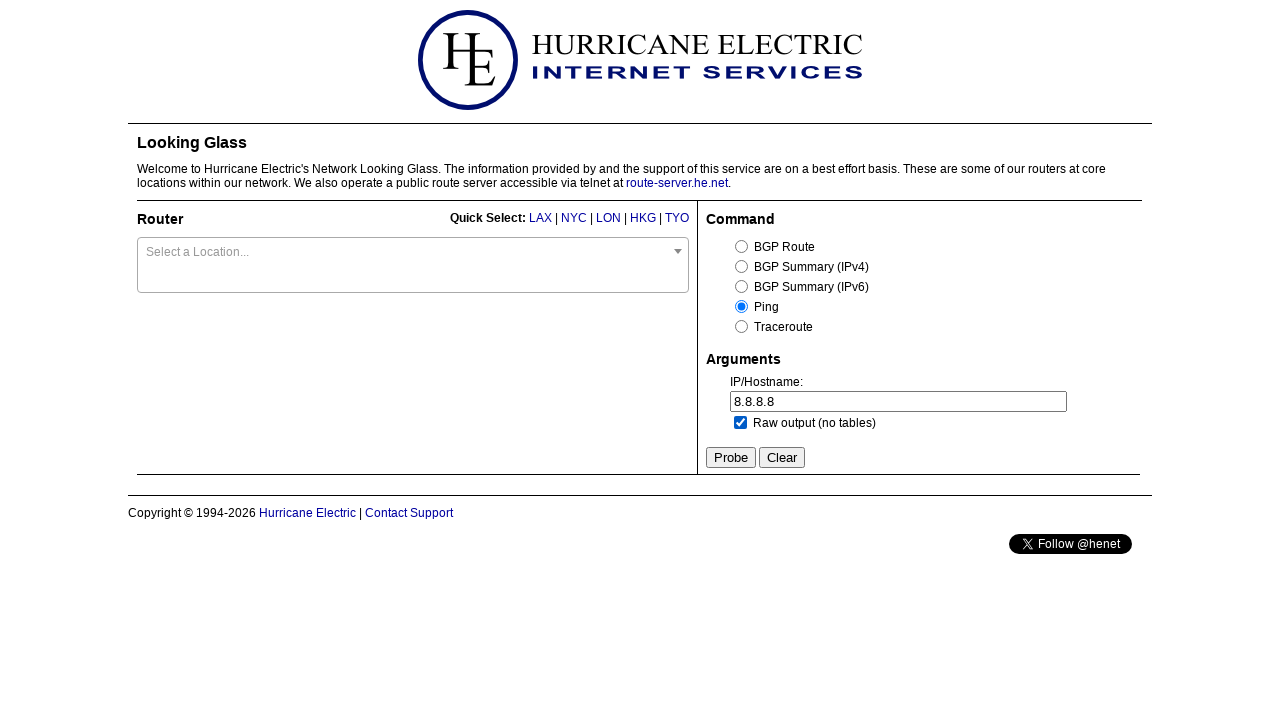

Clicked Probe button to start ping operation at (731, 458) on input[value='Probe']
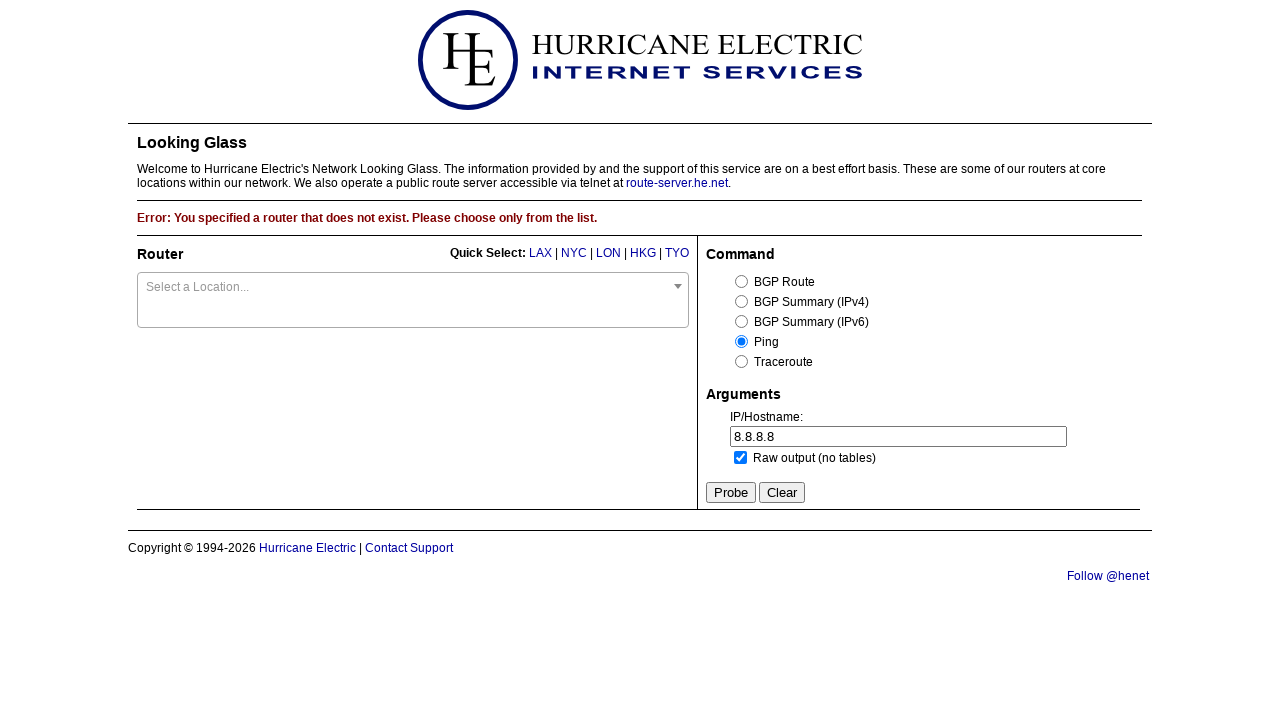

Ping results loaded and displayed
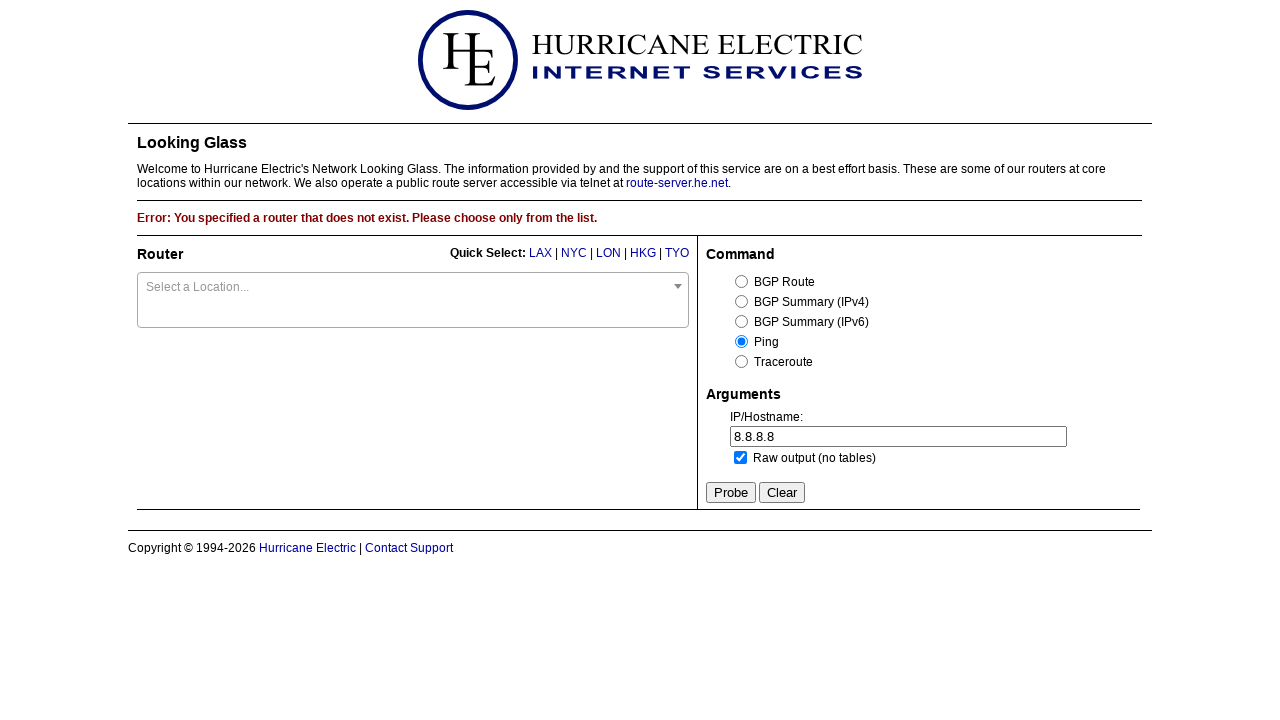

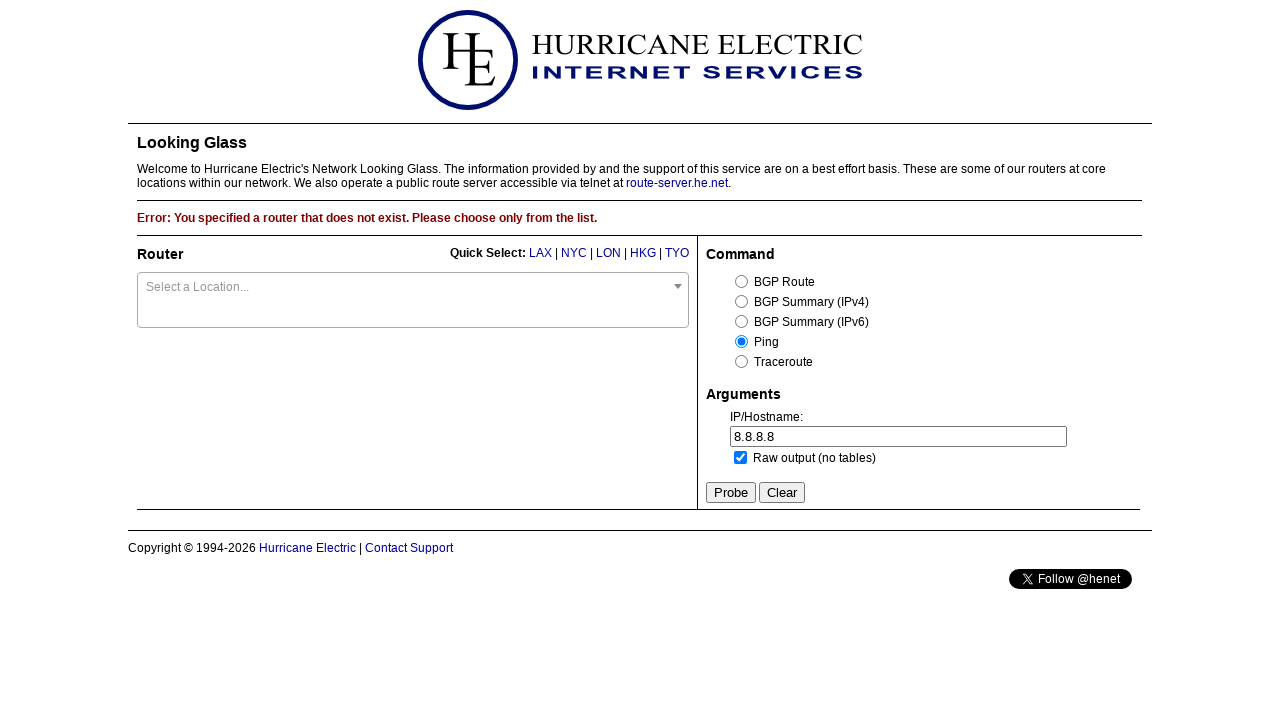